Tests dropdown selection functionality including selecting options by index, text, and interacting with dynamic dropdowns

Starting URL: https://www.leafground.com/select.xhtml

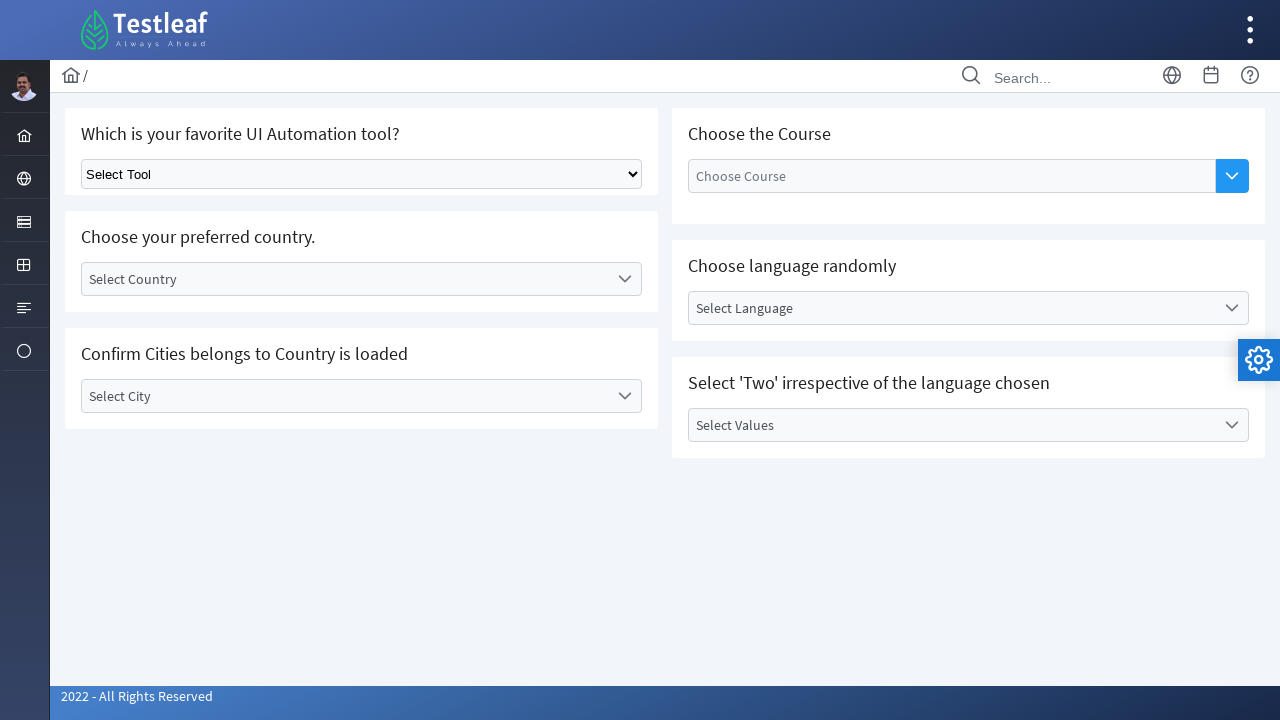

Selected second option from basic dropdown by index on select.ui-selectonemenu
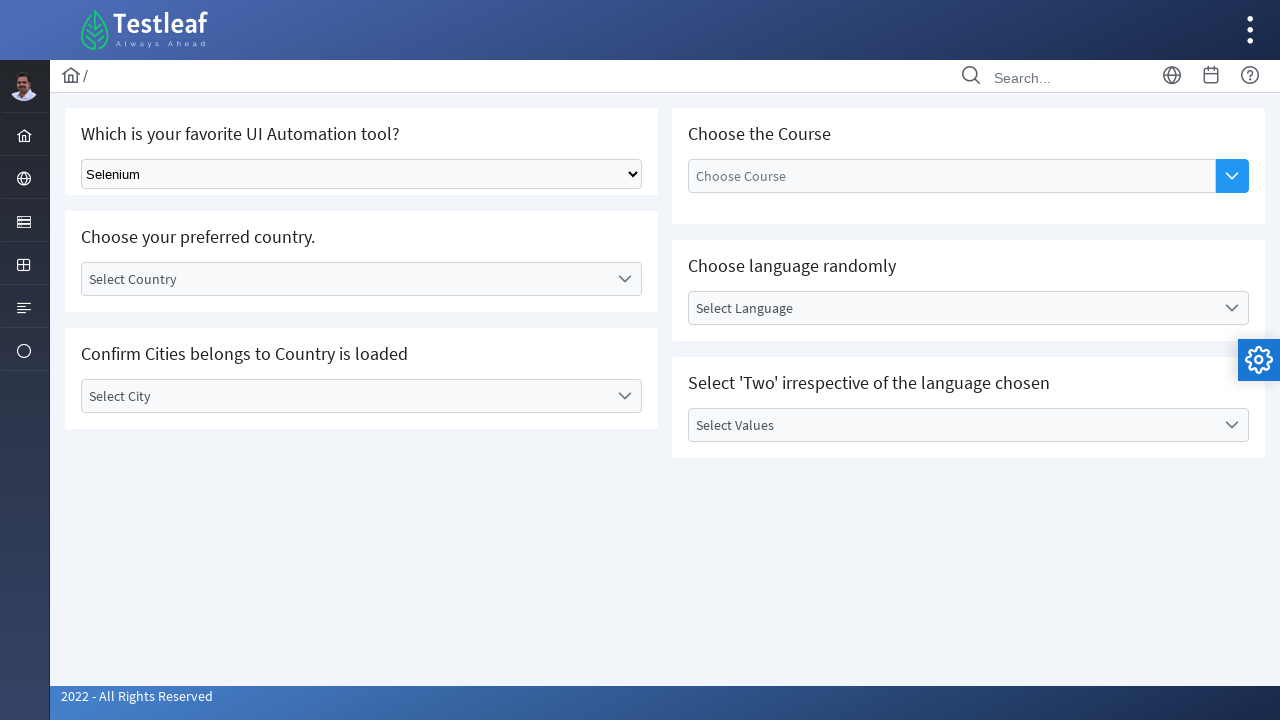

Selected 'Playwright' option from basic dropdown by label on select.ui-selectonemenu
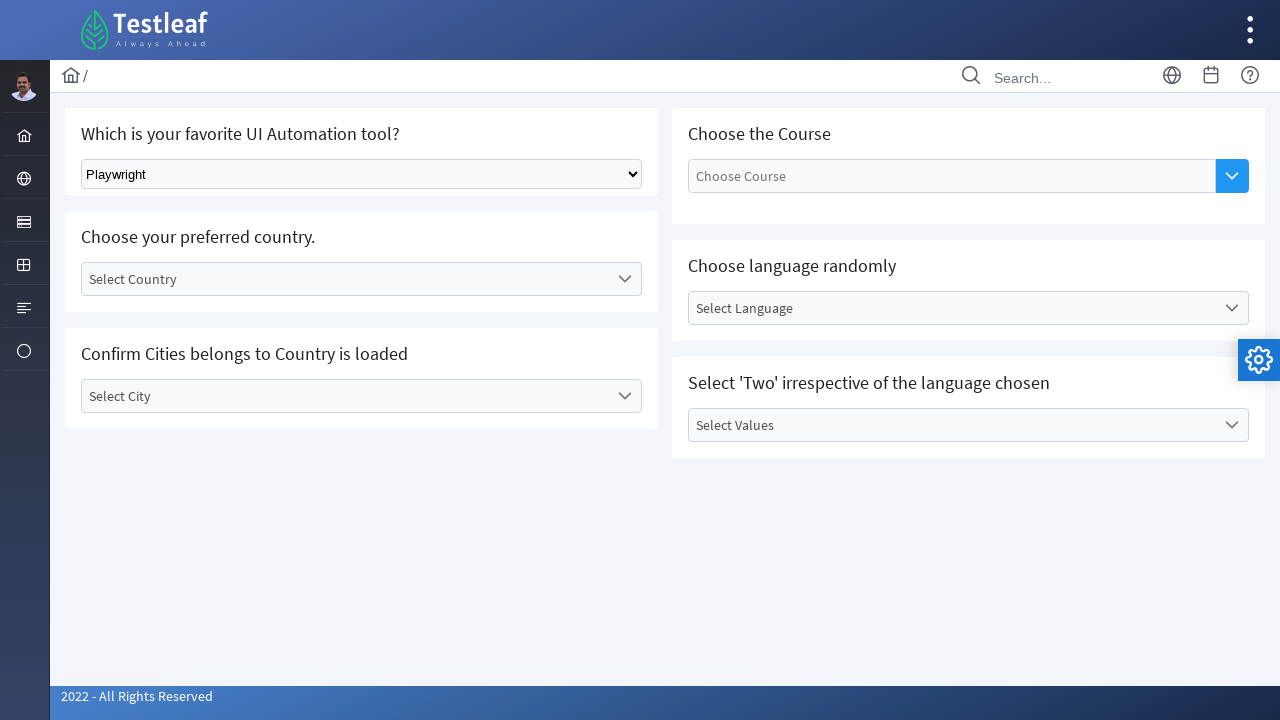

Clicked on country dropdown to open it at (362, 279) on div#j_idt87\:country
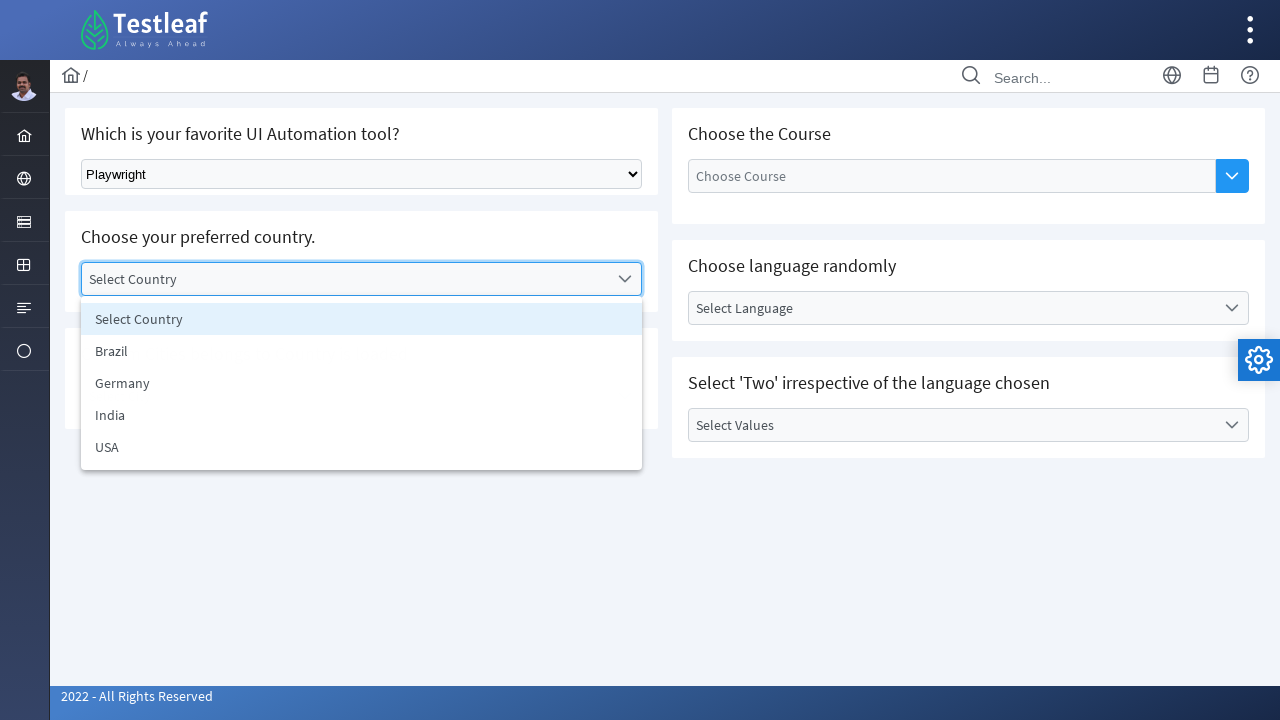

Selected 'India' from country dropdown at (362, 415) on li:text('India')
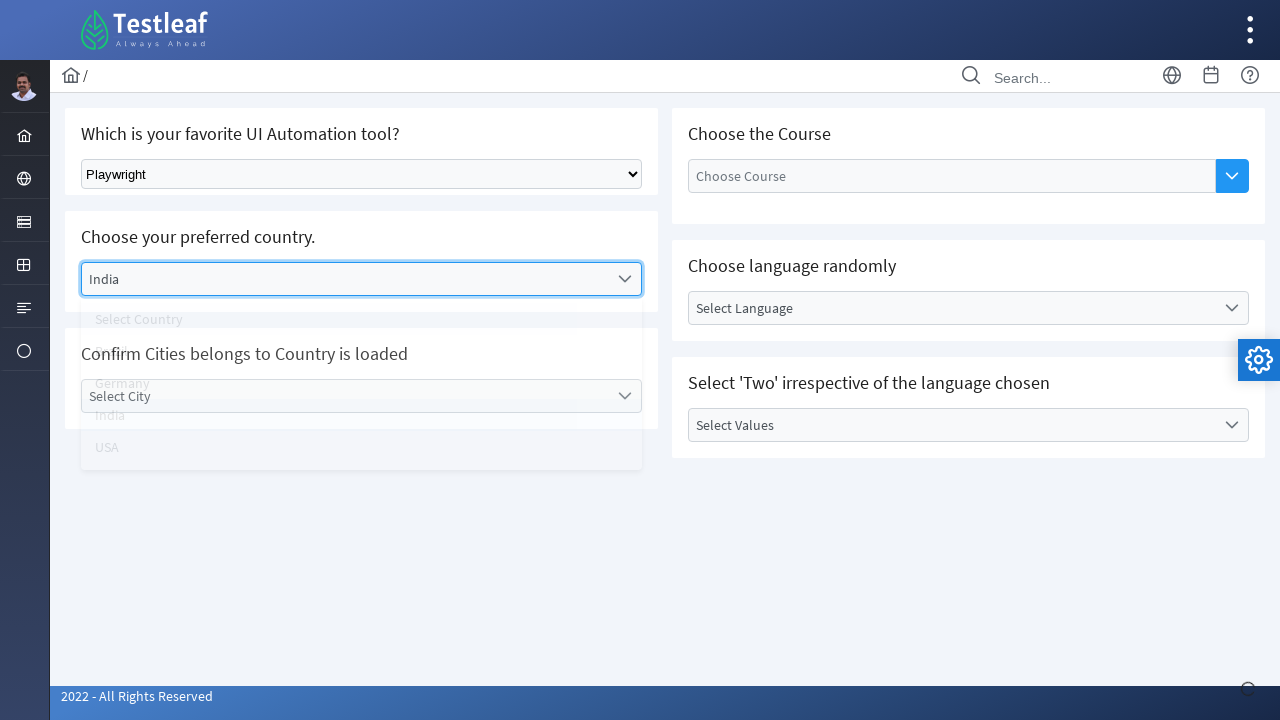

Clicked on city dropdown to open it at (362, 396) on #j_idt87\:city
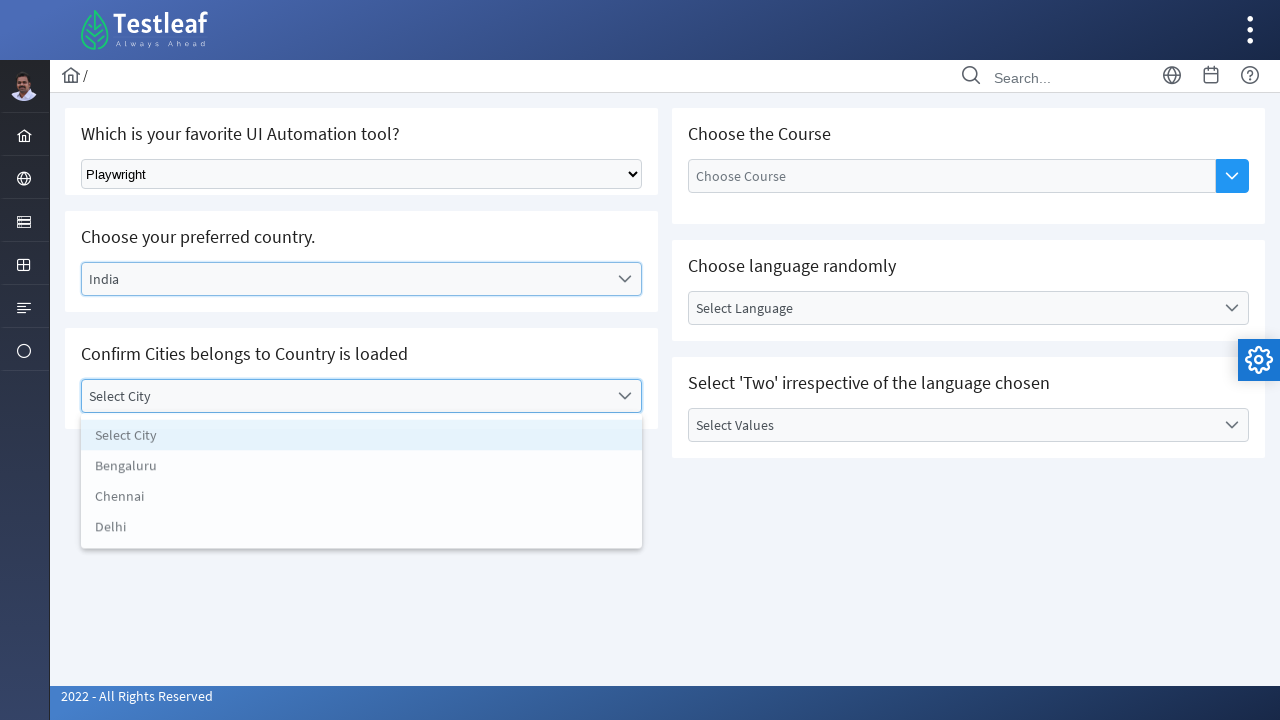

City dropdown options loaded and became visible
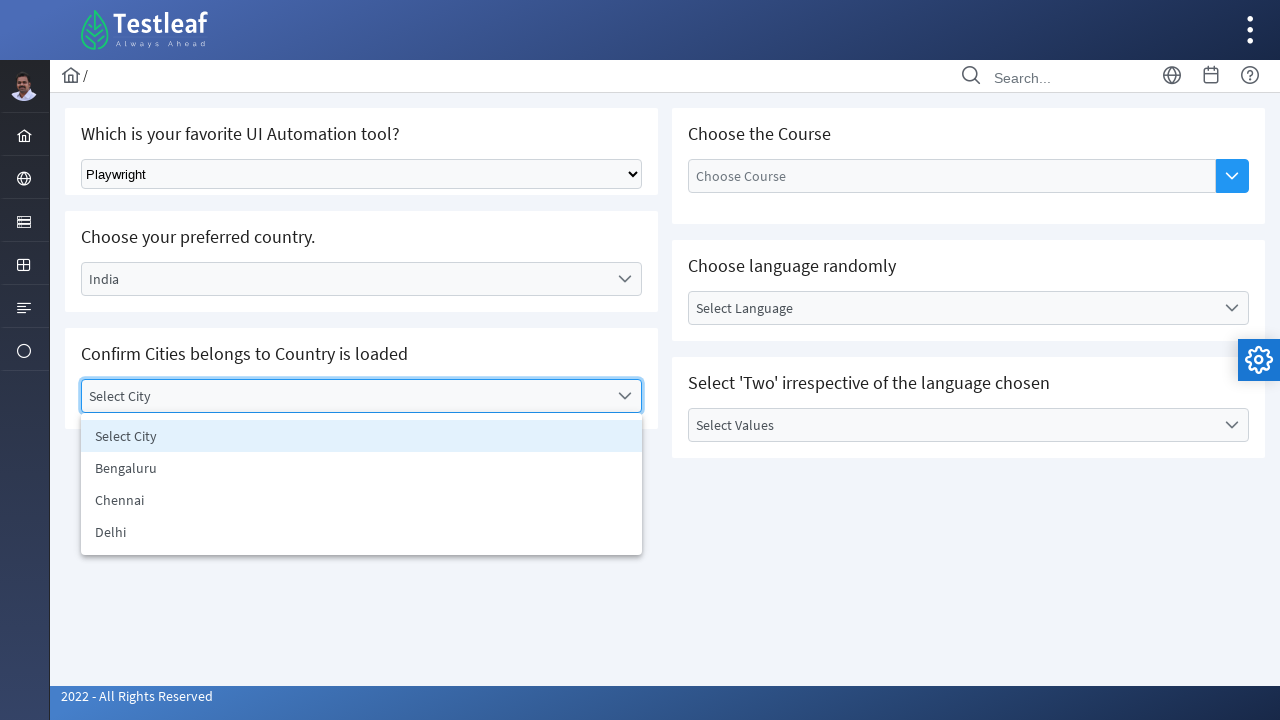

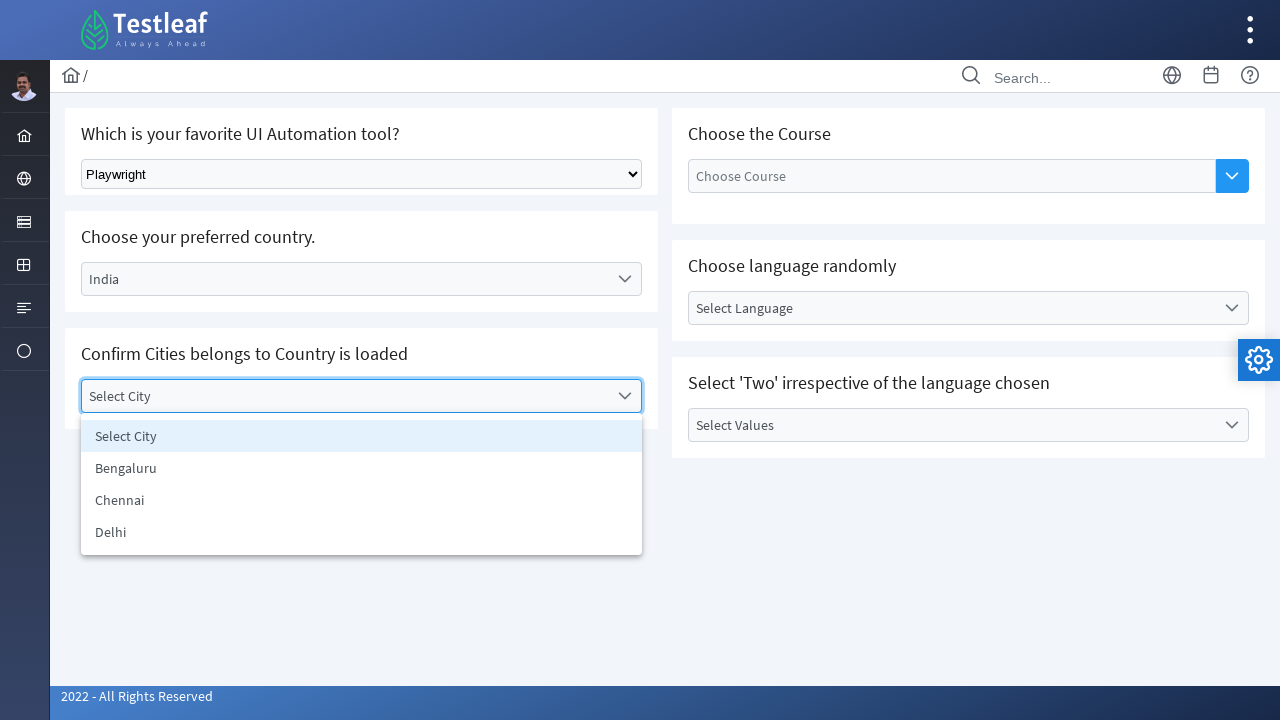